Verifies that the login page URL contains the word "login"

Starting URL: https://opensource-demo.orangehrmlive.com/web/index.php/auth/login

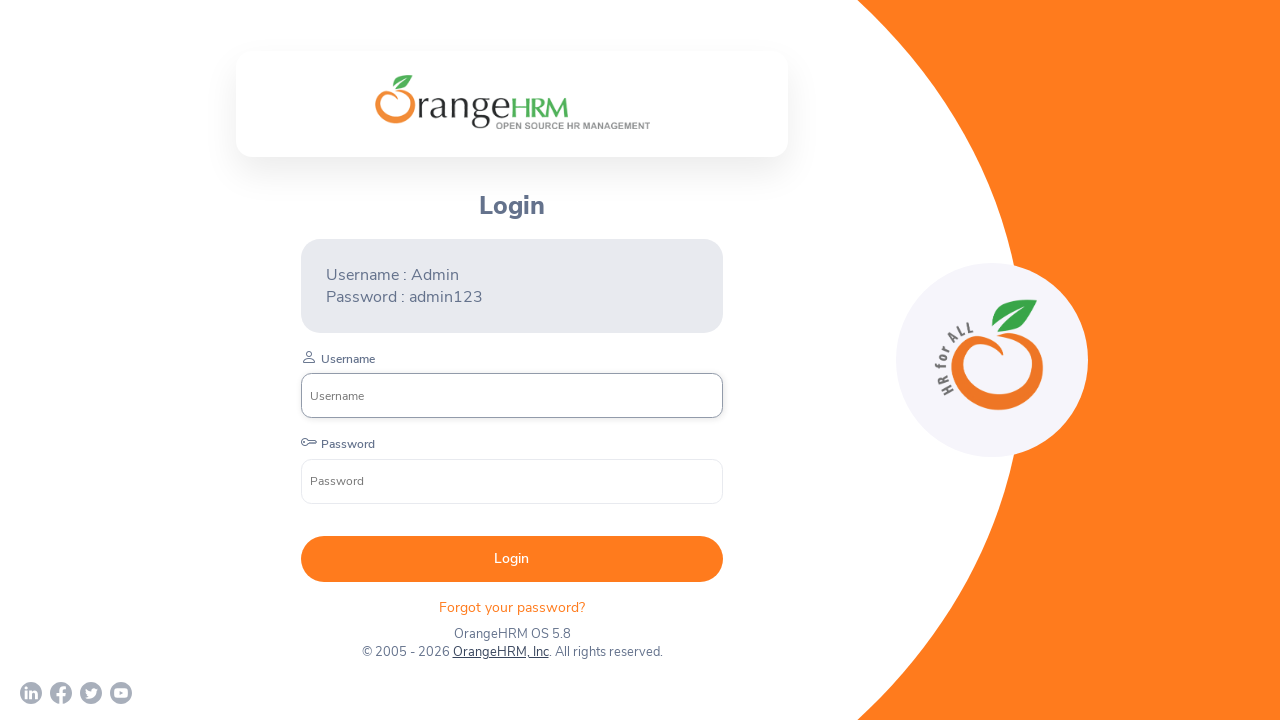

Navigated to OrangeHRM login page
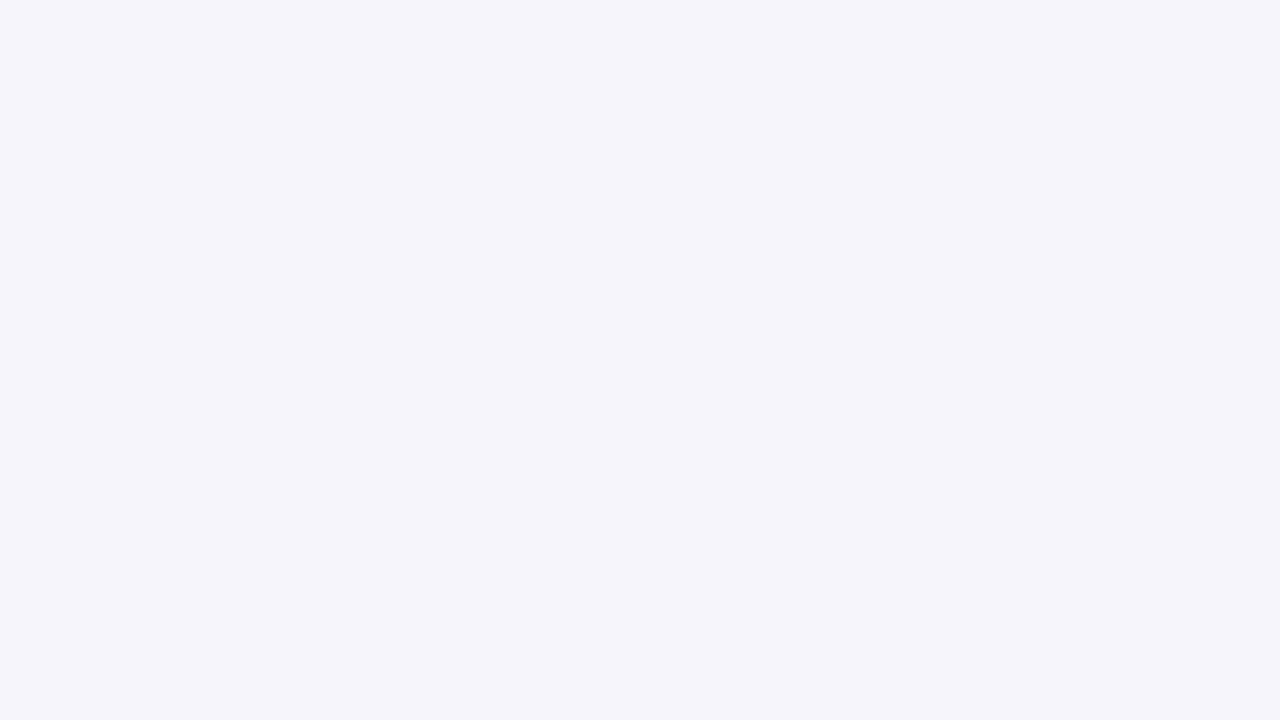

Verified that login page URL contains 'login'
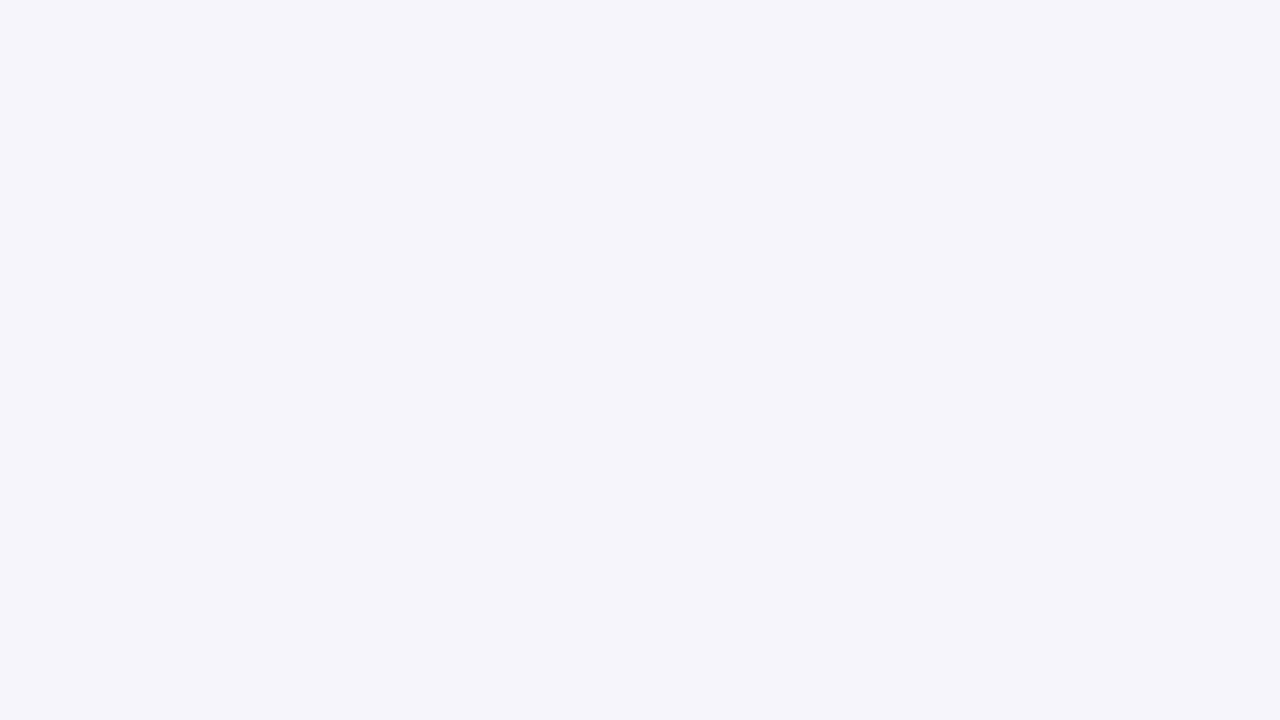

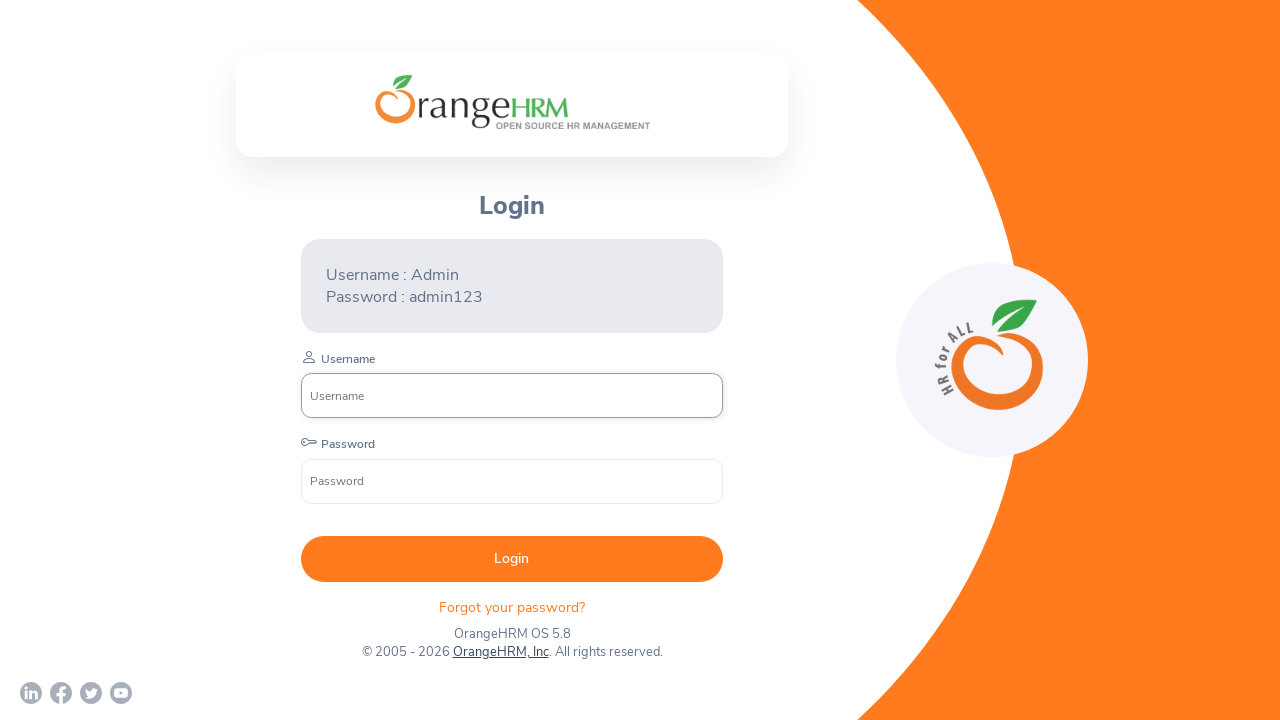